Tests that the Clear completed button is hidden when there are no completed items

Starting URL: https://demo.playwright.dev/todomvc

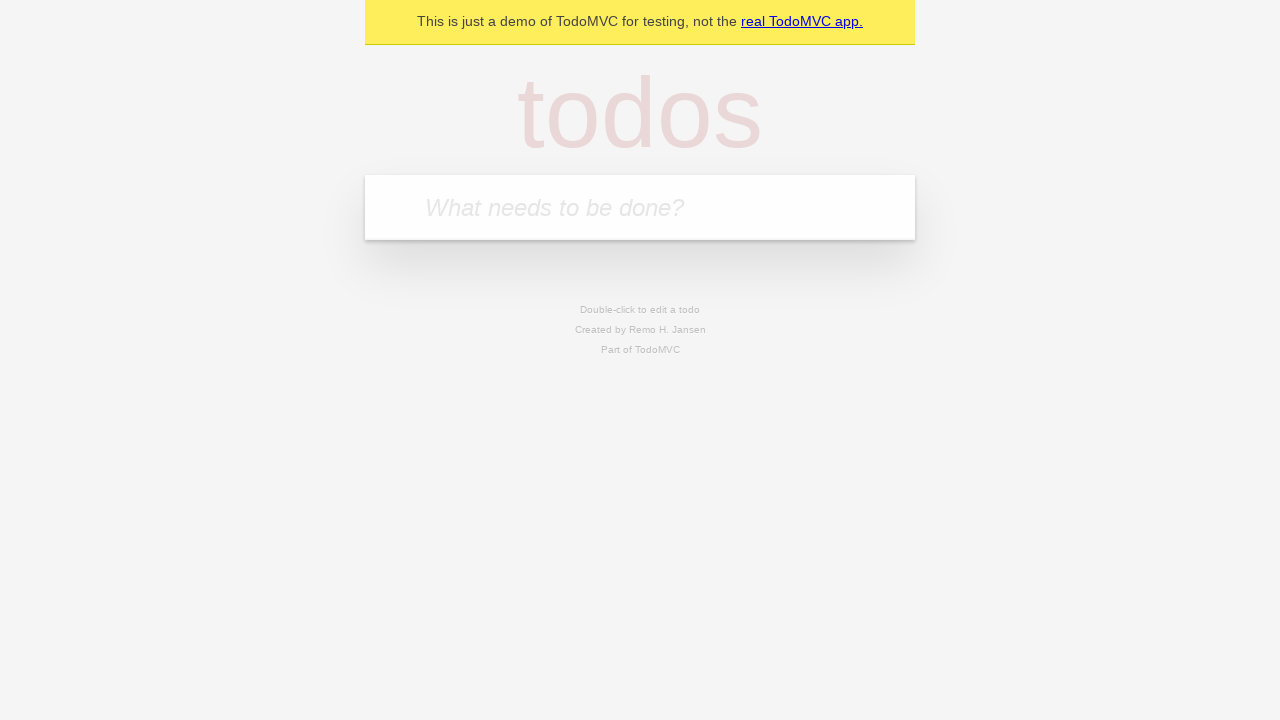

Filled todo input with 'buy some cheese' on internal:attr=[placeholder="What needs to be done?"i]
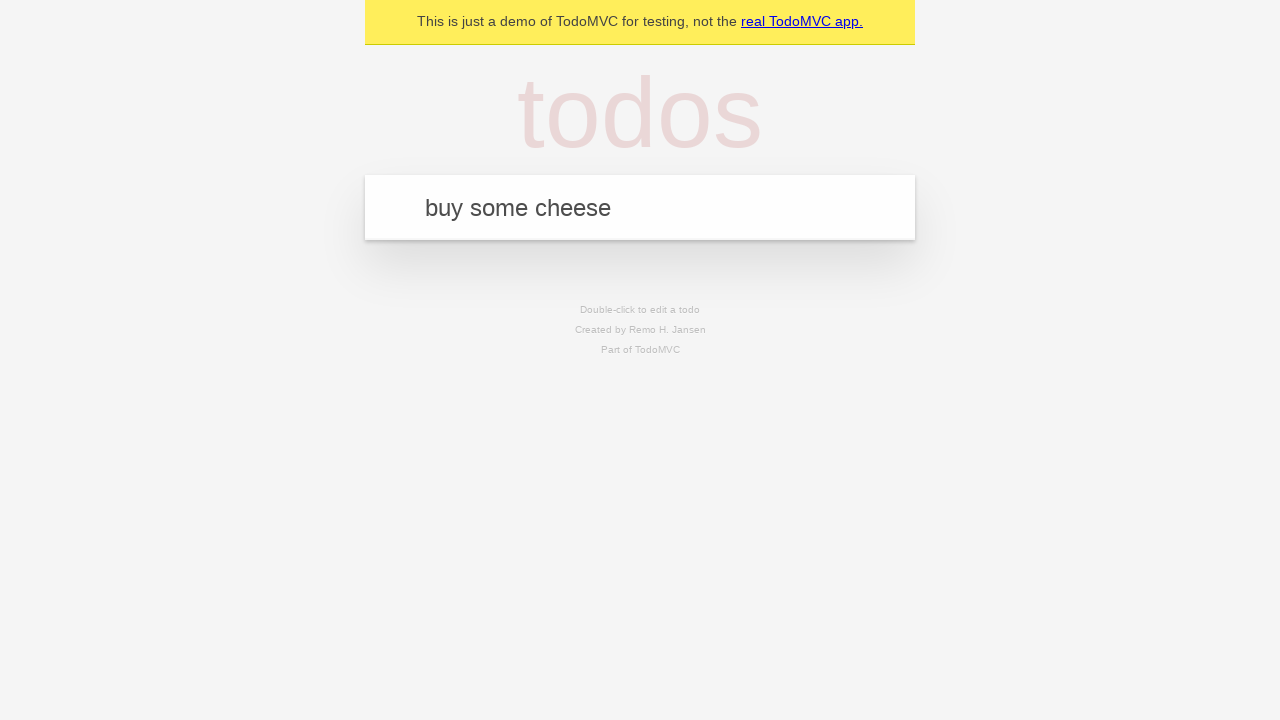

Pressed Enter to create todo 'buy some cheese' on internal:attr=[placeholder="What needs to be done?"i]
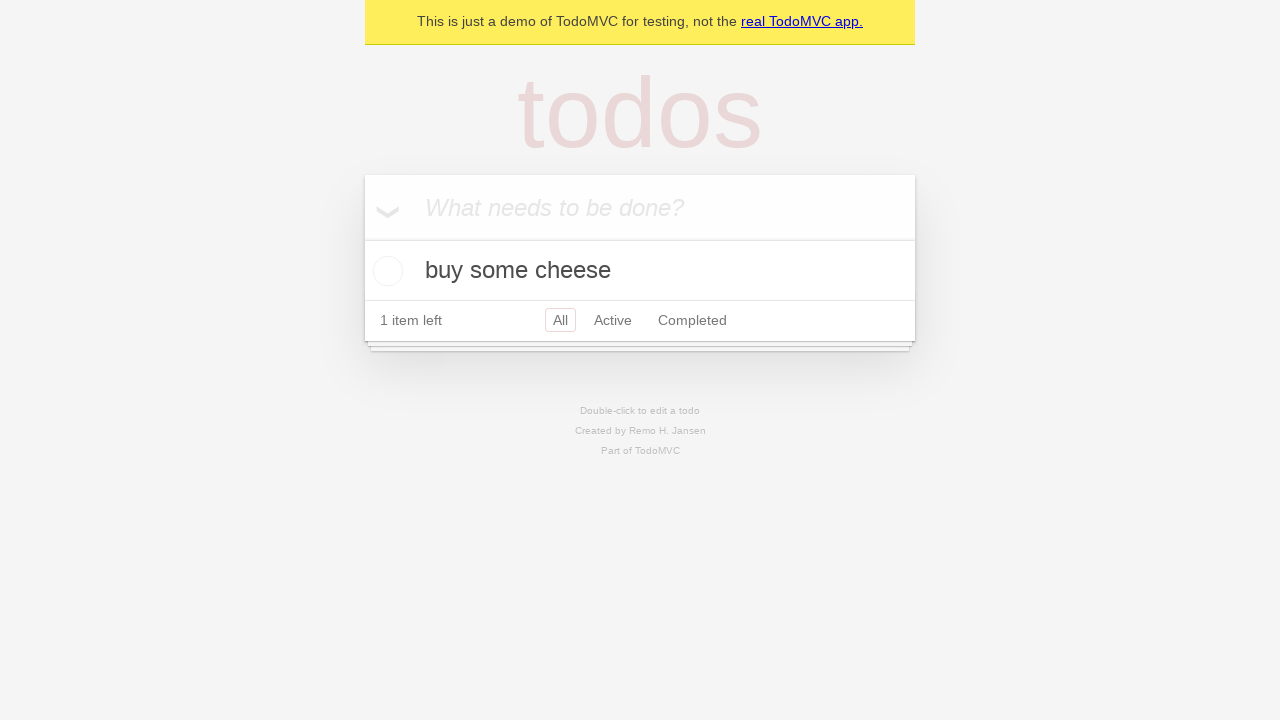

Filled todo input with 'feed the cat' on internal:attr=[placeholder="What needs to be done?"i]
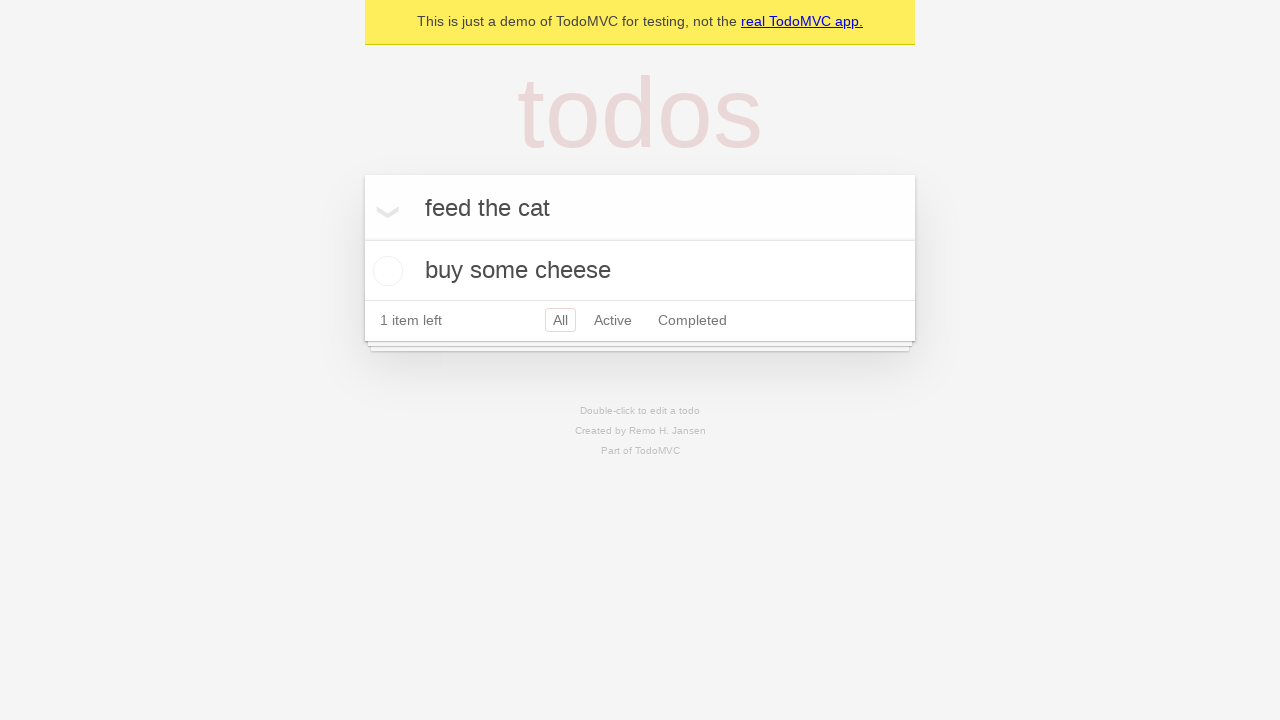

Pressed Enter to create todo 'feed the cat' on internal:attr=[placeholder="What needs to be done?"i]
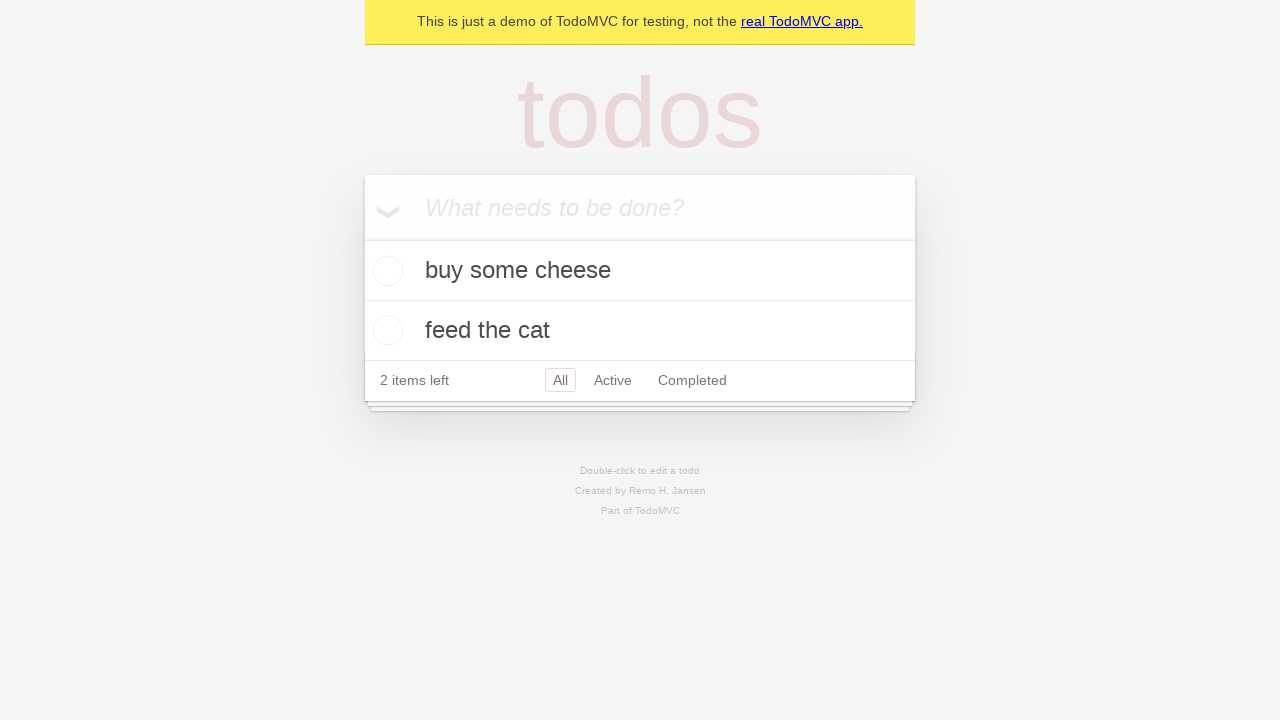

Filled todo input with 'book a doctors appointment' on internal:attr=[placeholder="What needs to be done?"i]
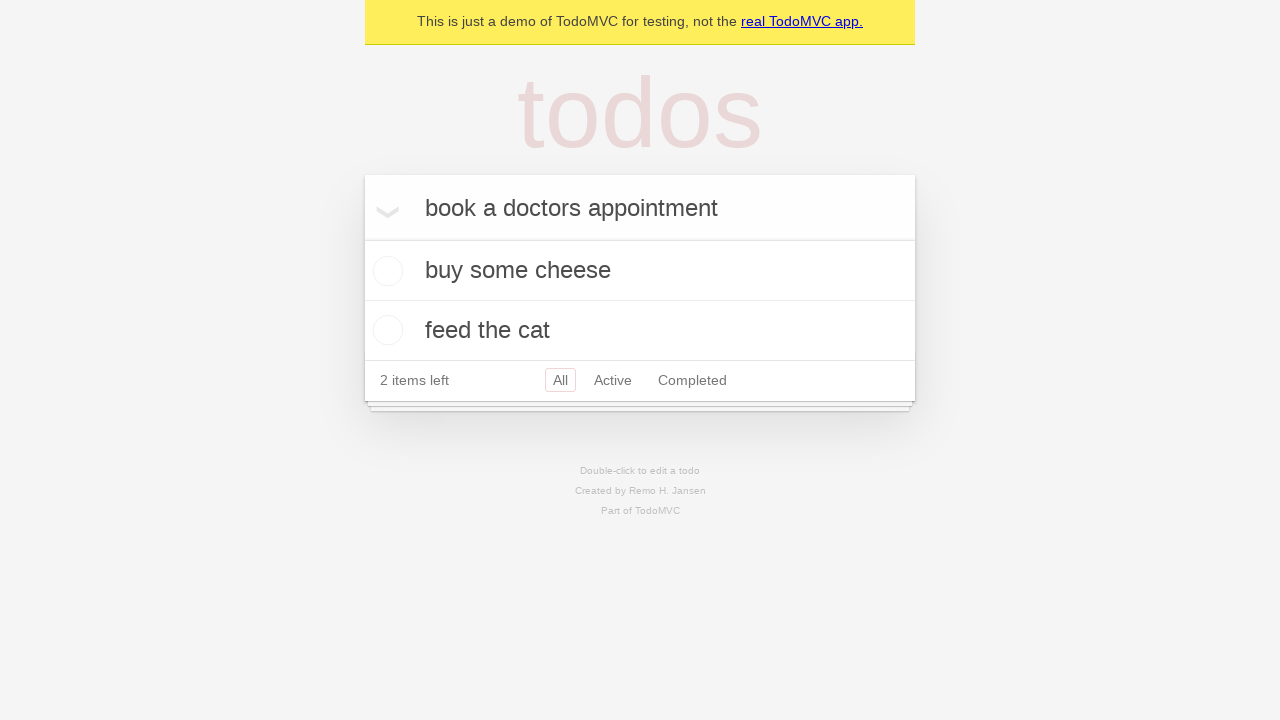

Pressed Enter to create todo 'book a doctors appointment' on internal:attr=[placeholder="What needs to be done?"i]
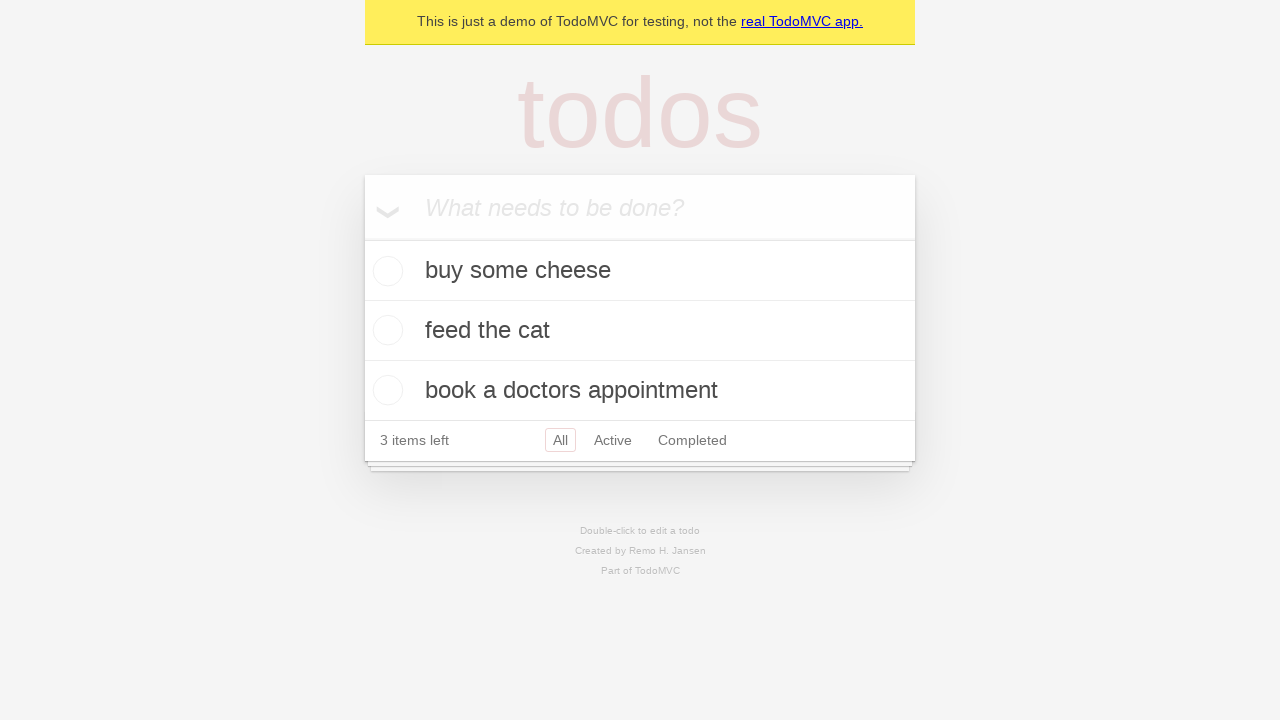

All three todo items loaded
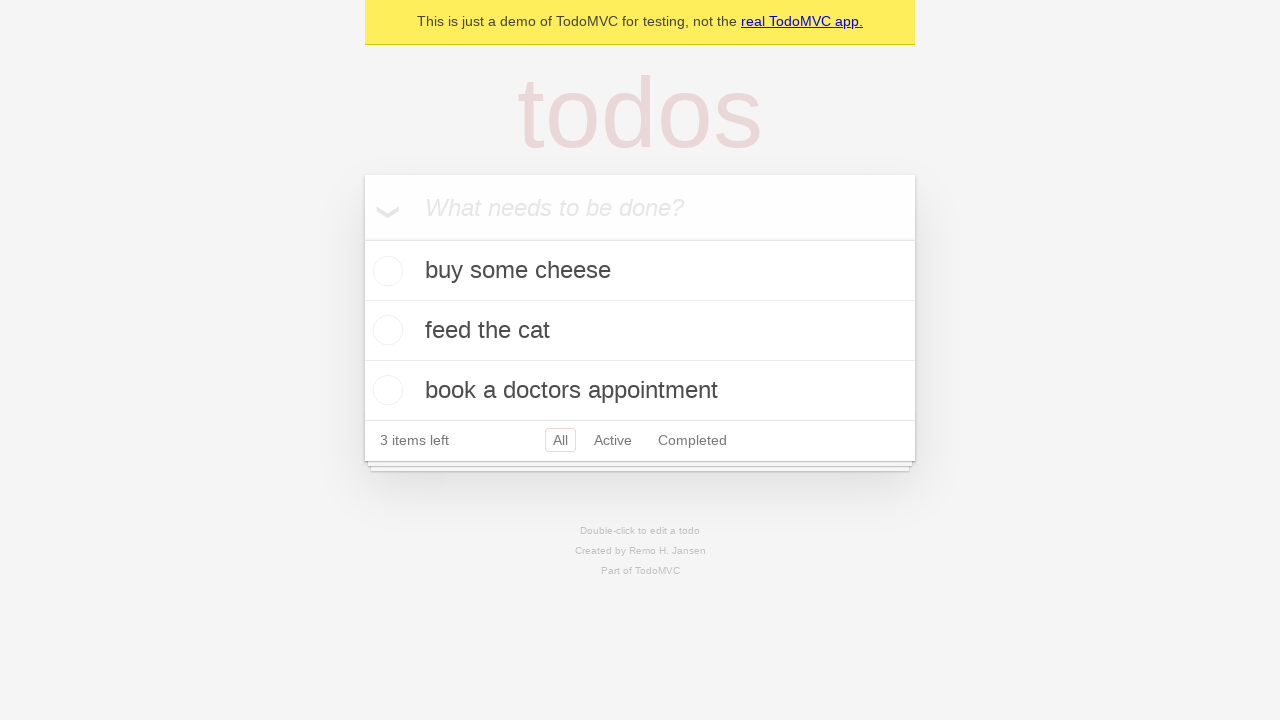

Checked the first todo item to mark it as completed at (385, 271) on .todo-list li .toggle >> nth=0
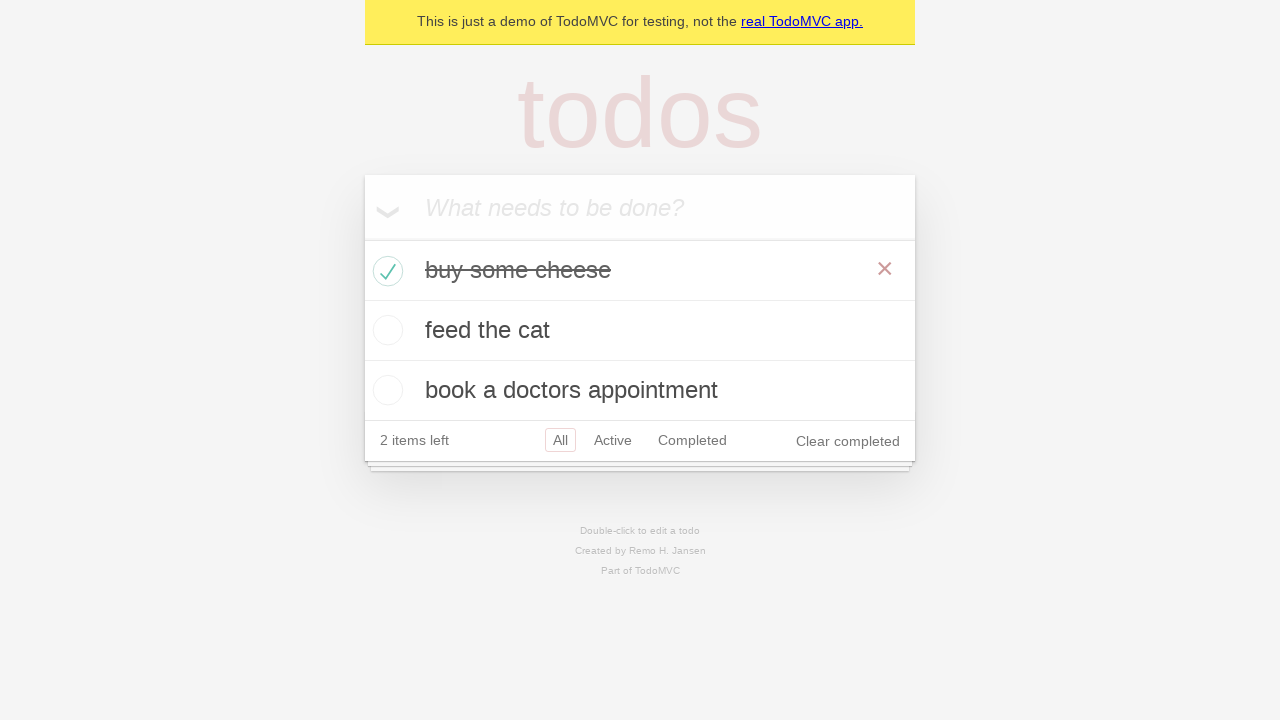

Clicked the 'Clear completed' button at (848, 441) on internal:role=button[name="Clear completed"i]
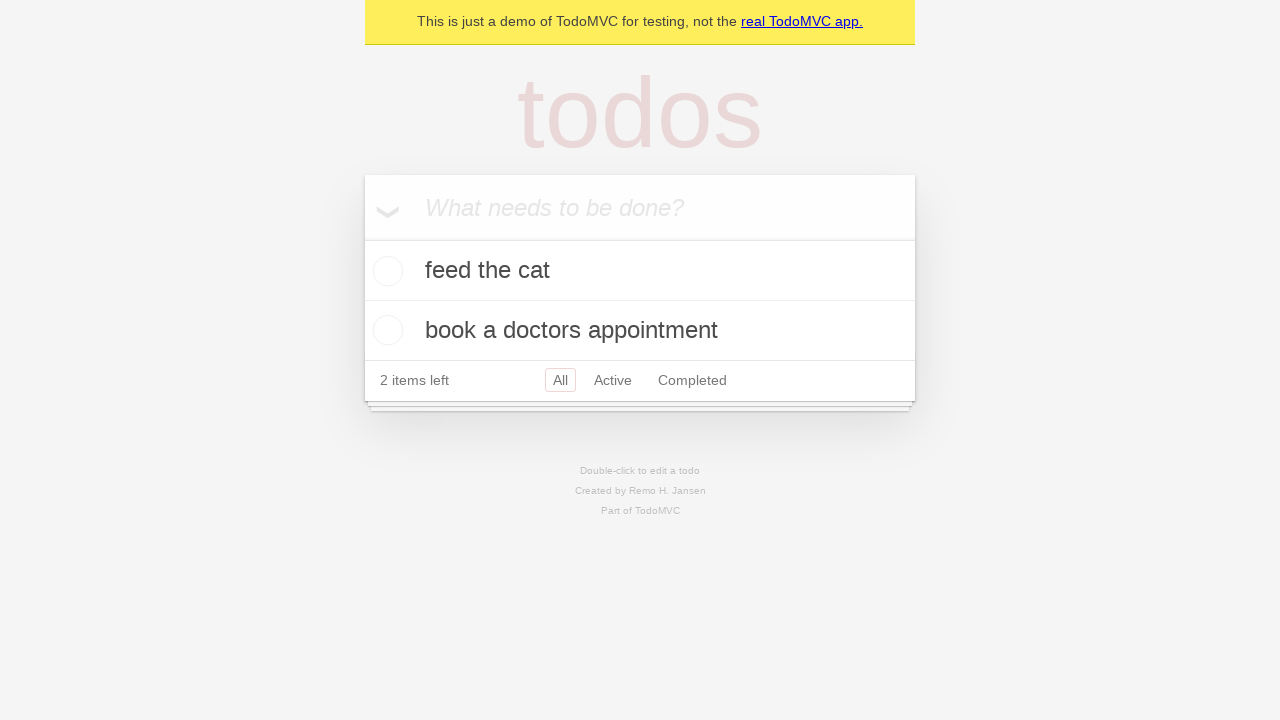

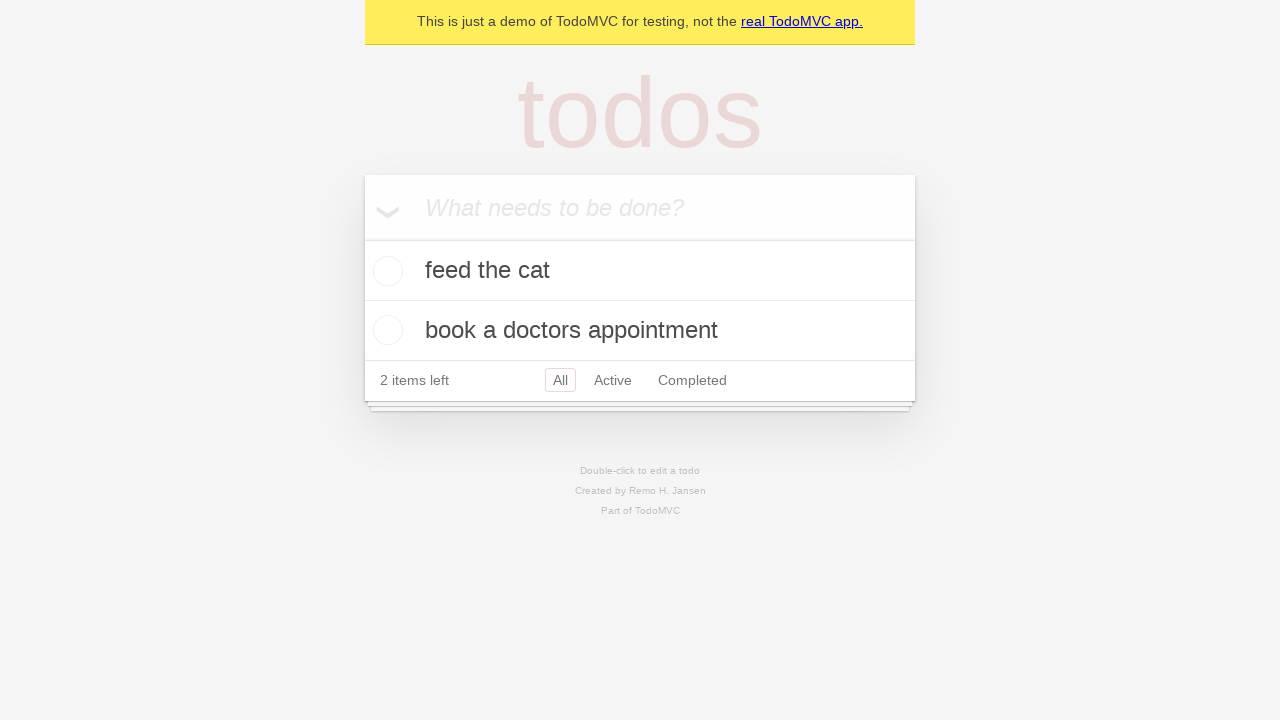